Tests the python.org search feature by searching for "pycon" and verifying that search results are displayed.

Starting URL: https://www.python.org

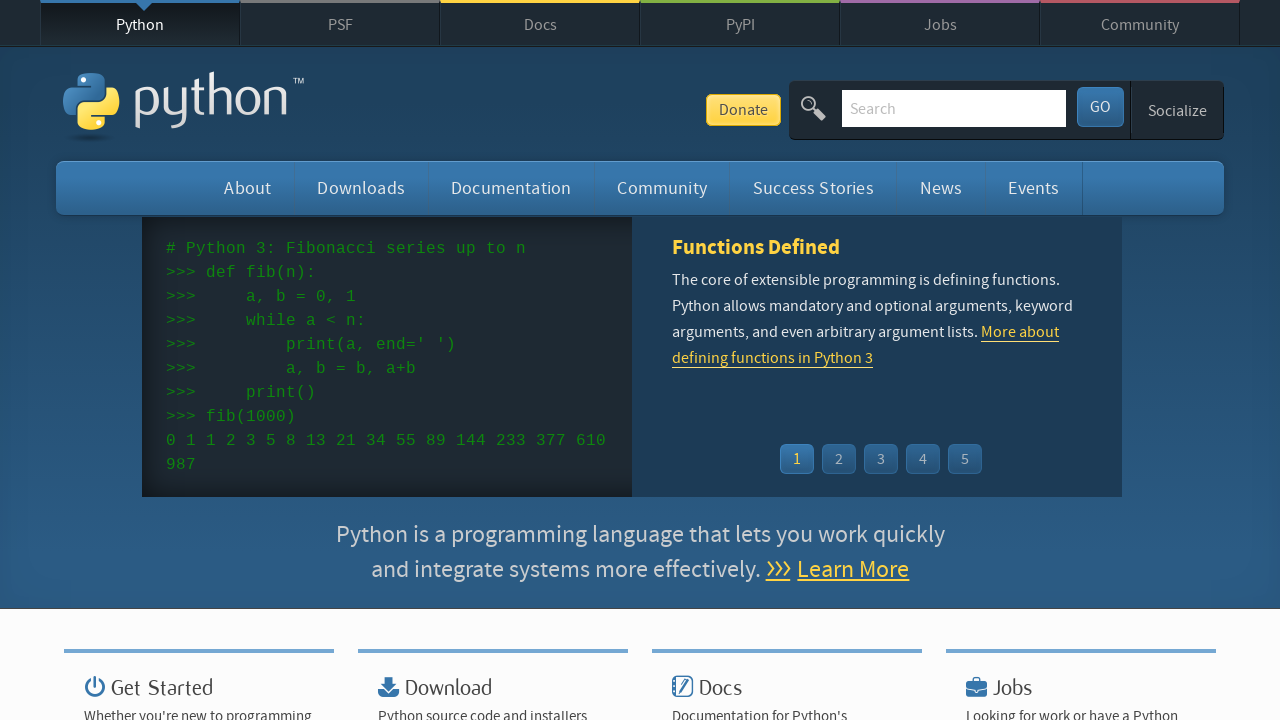

Verified page title contains 'Python'
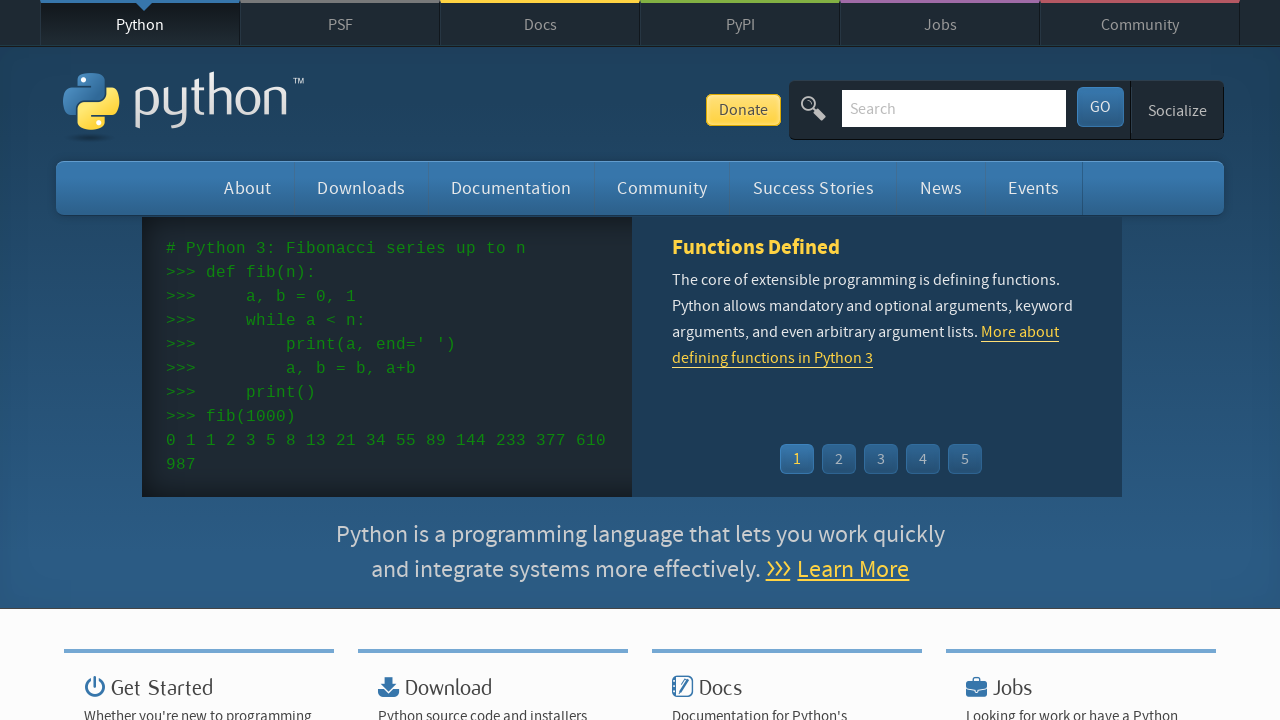

Filled search field with 'pycon' on input[name='q']
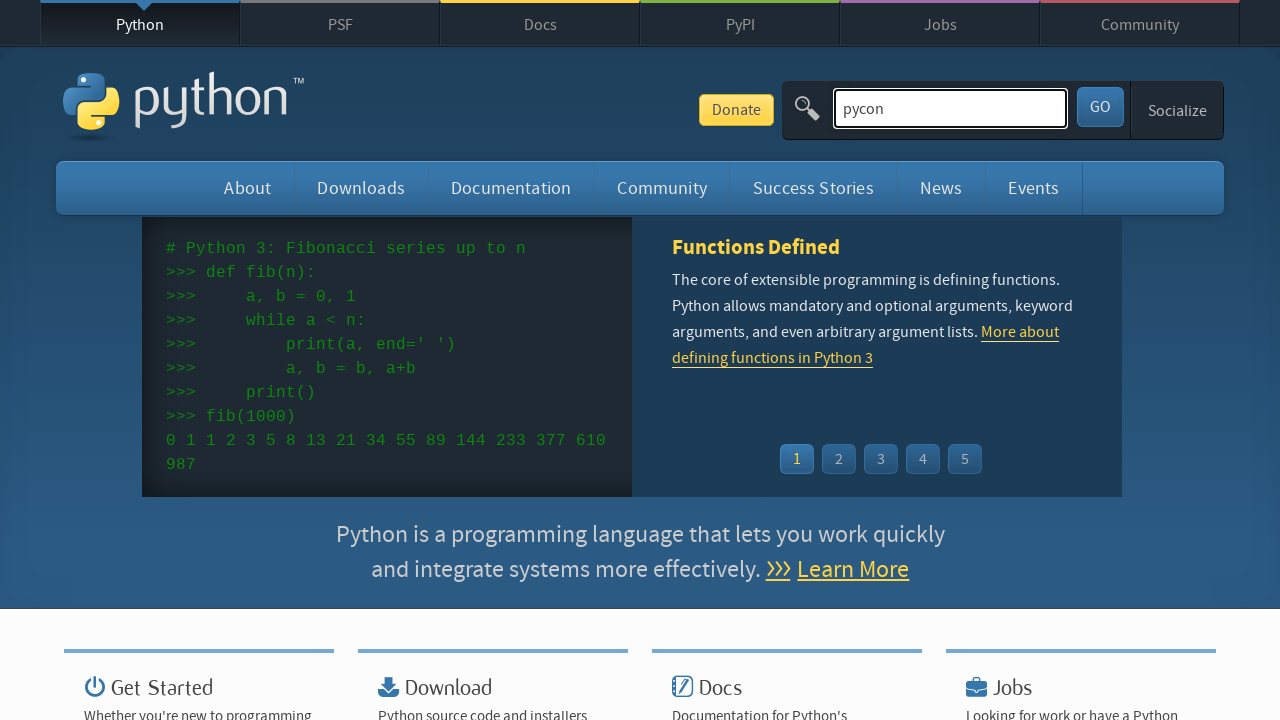

Clicked search submit button at (1100, 107) on button[type='submit']
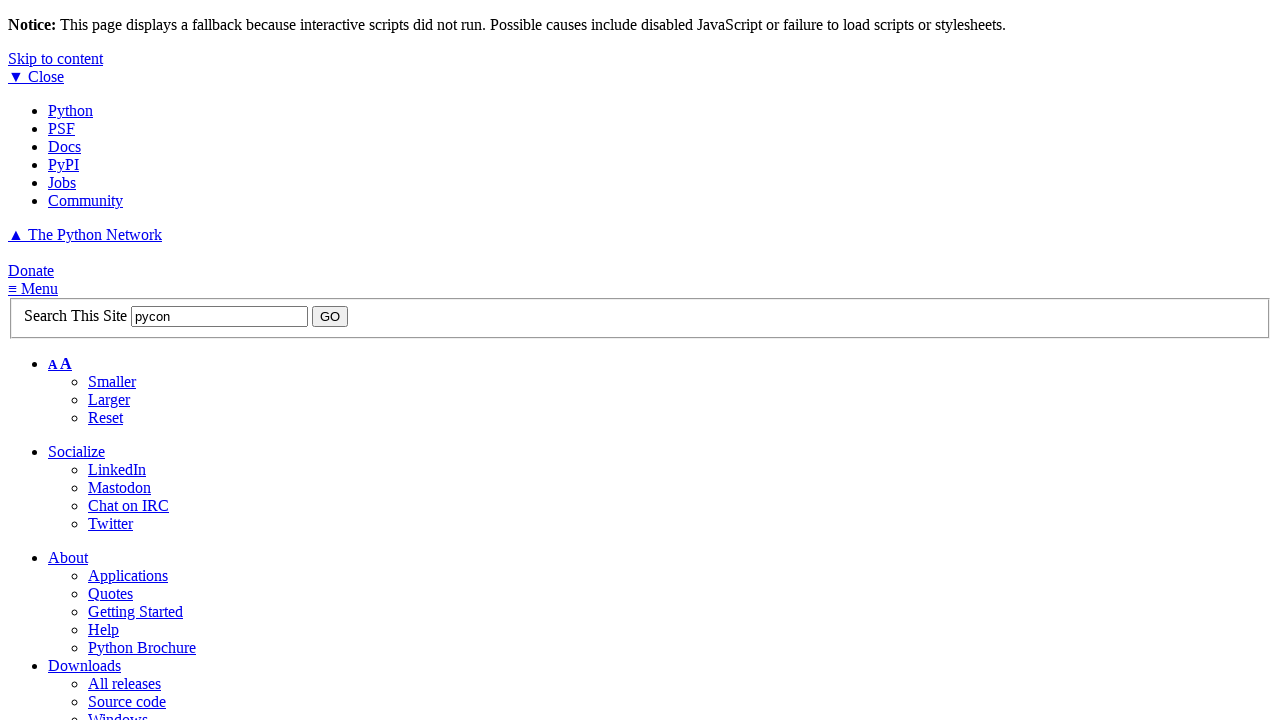

Search results loaded and displayed
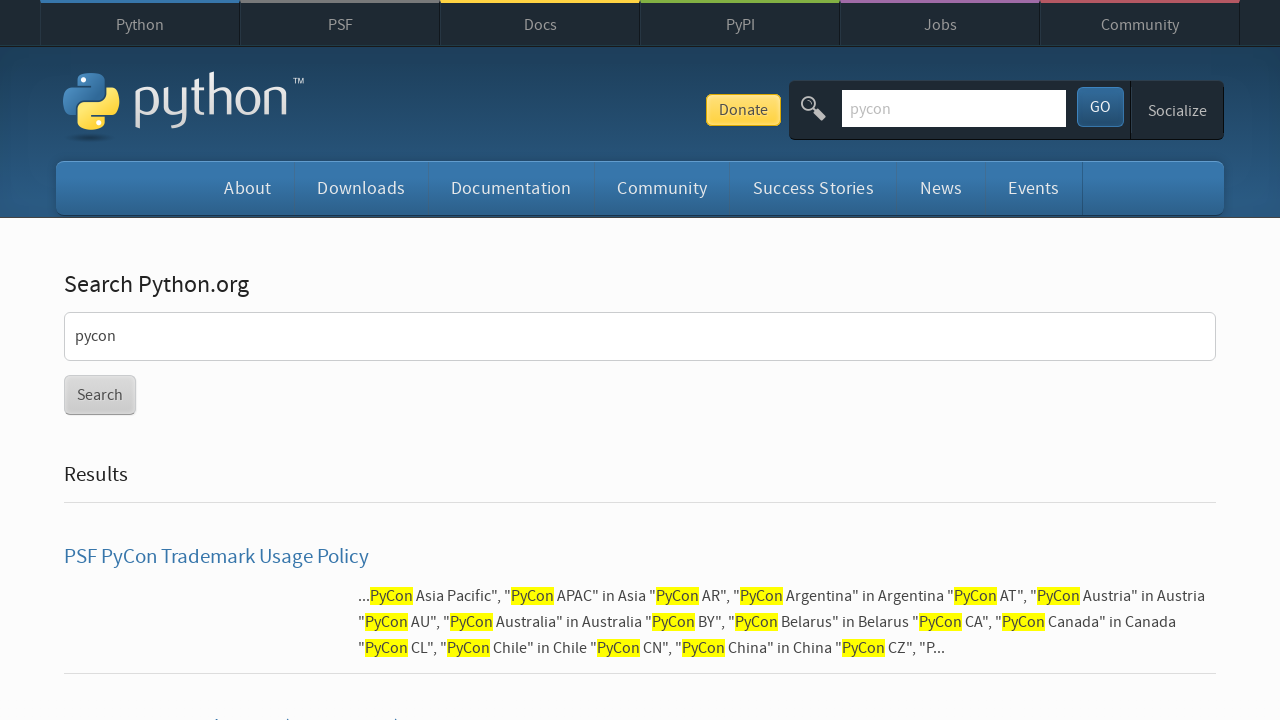

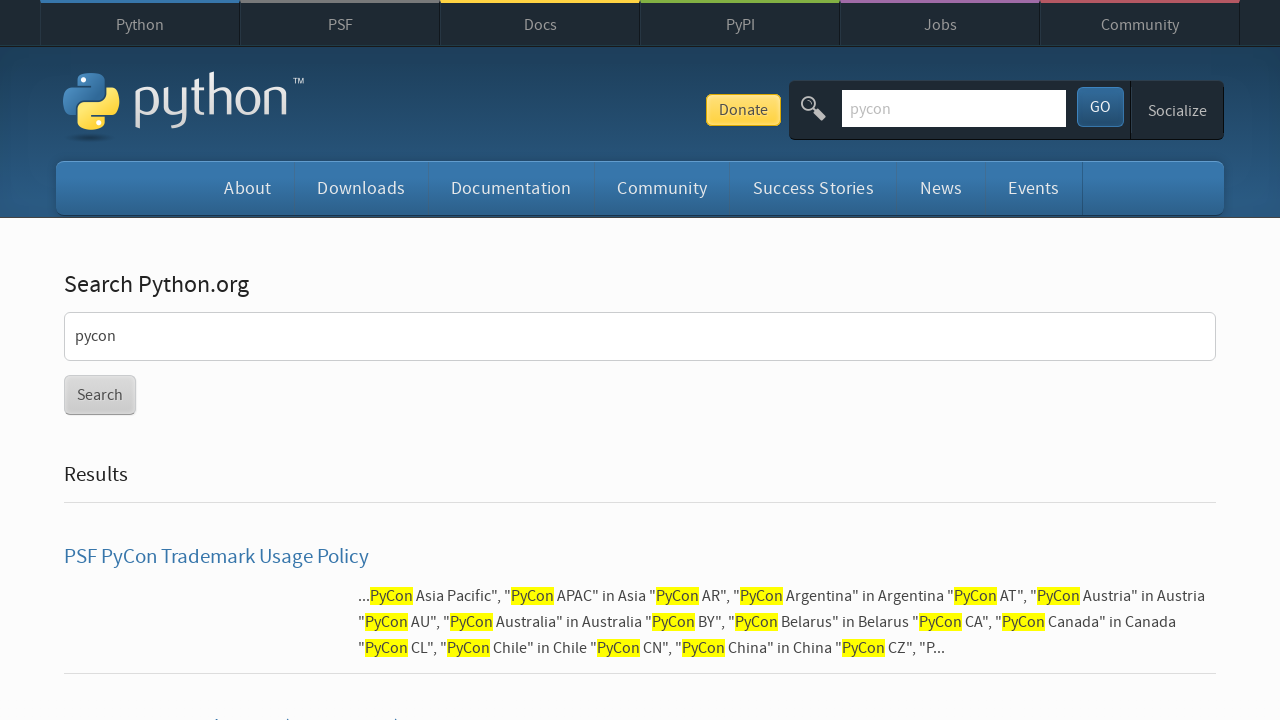